Tests alert that appears after a delay by clicking a timer button and accepting the alert

Starting URL: https://demoqa.com/alerts

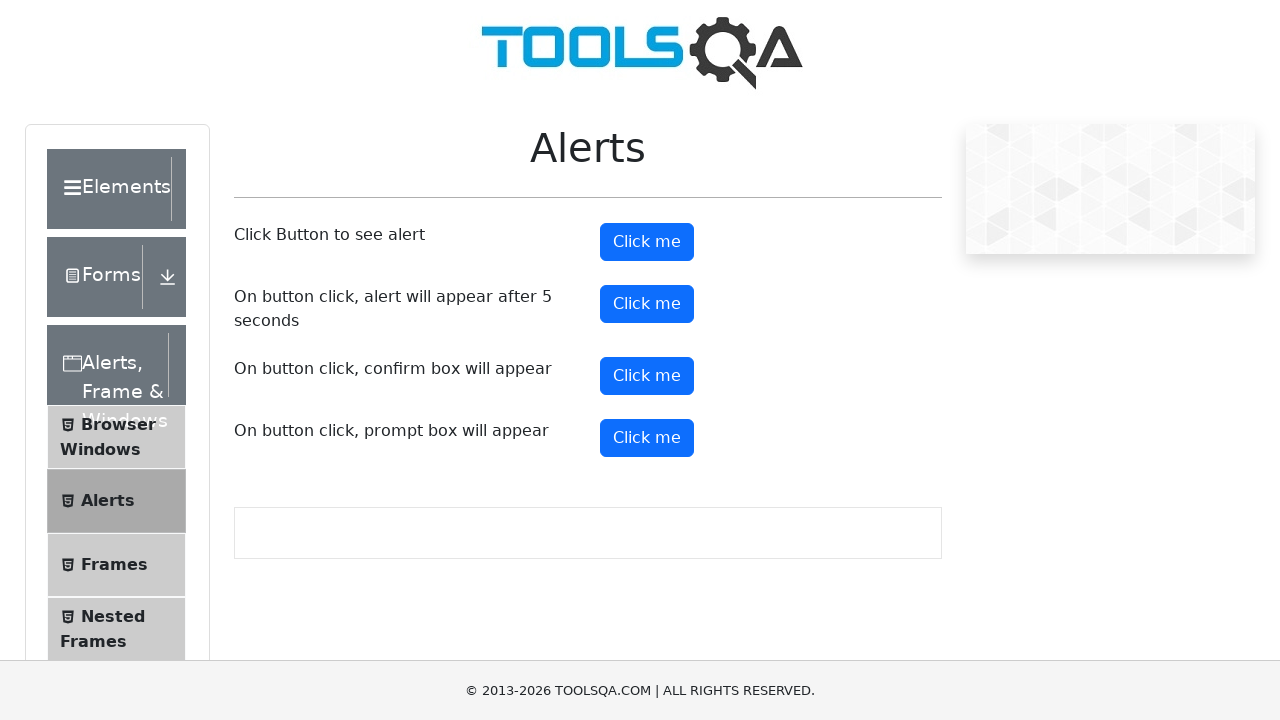

Set up dialog handler to automatically accept alerts
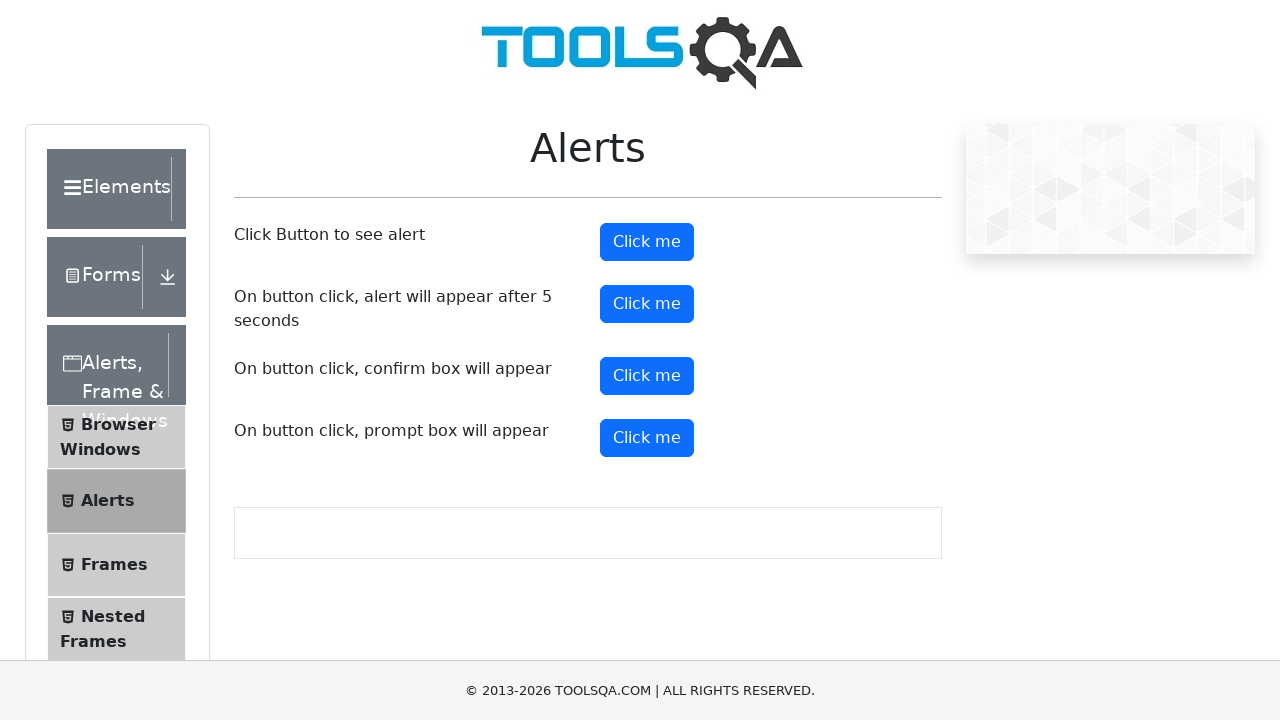

Clicked timer alert button to trigger delayed alert at (647, 304) on #timerAlertButton
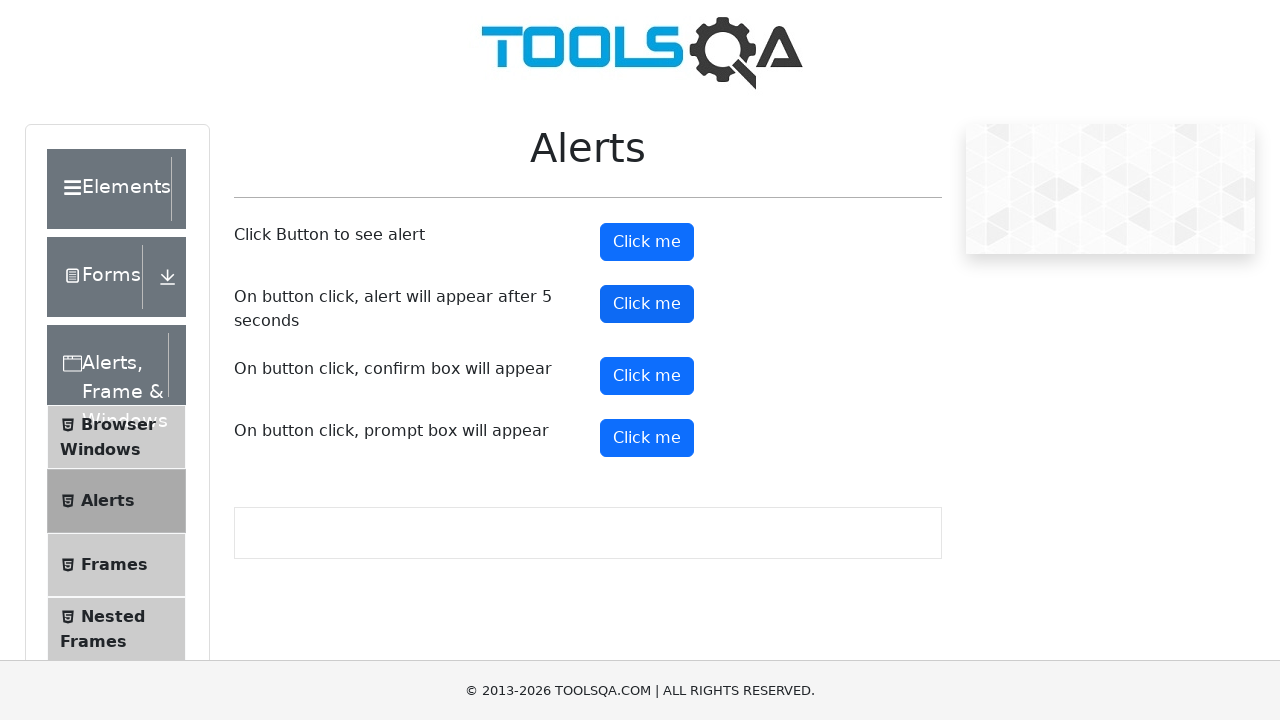

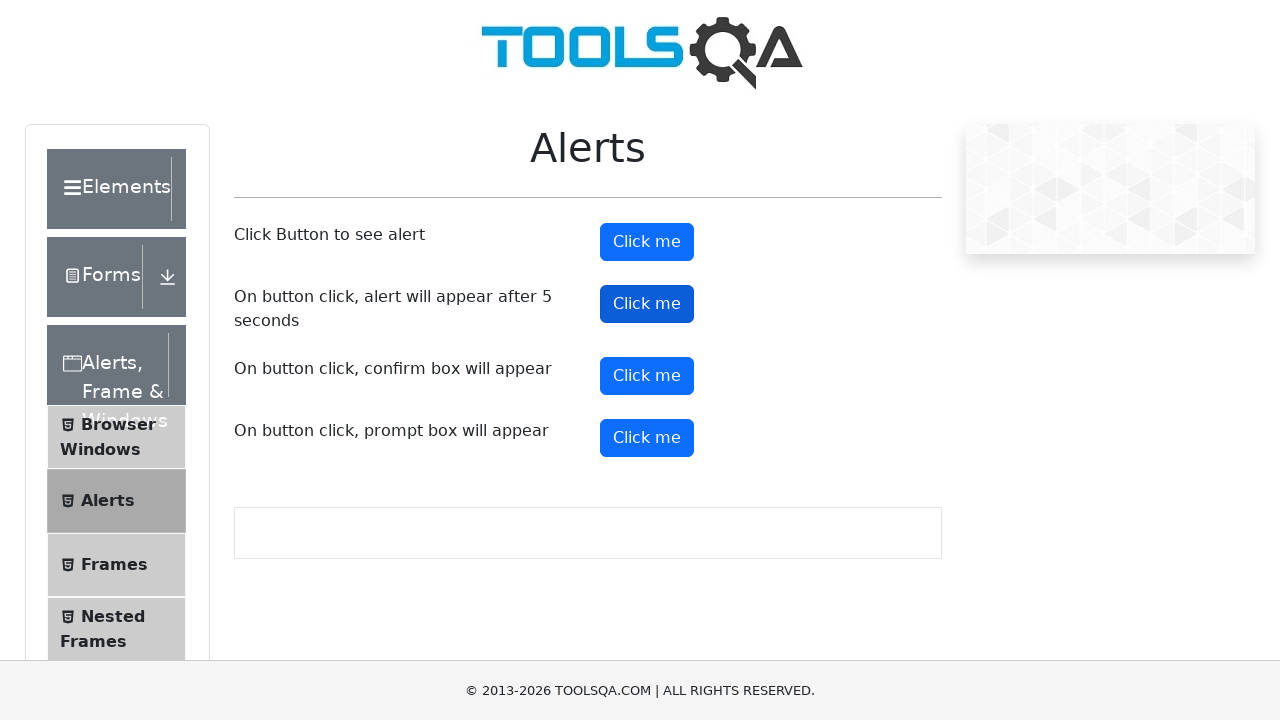